Opens a single modal window and closes it using the Close button

Starting URL: https://www.lambdatest.com/selenium-playground/bootstrap-modal-demo

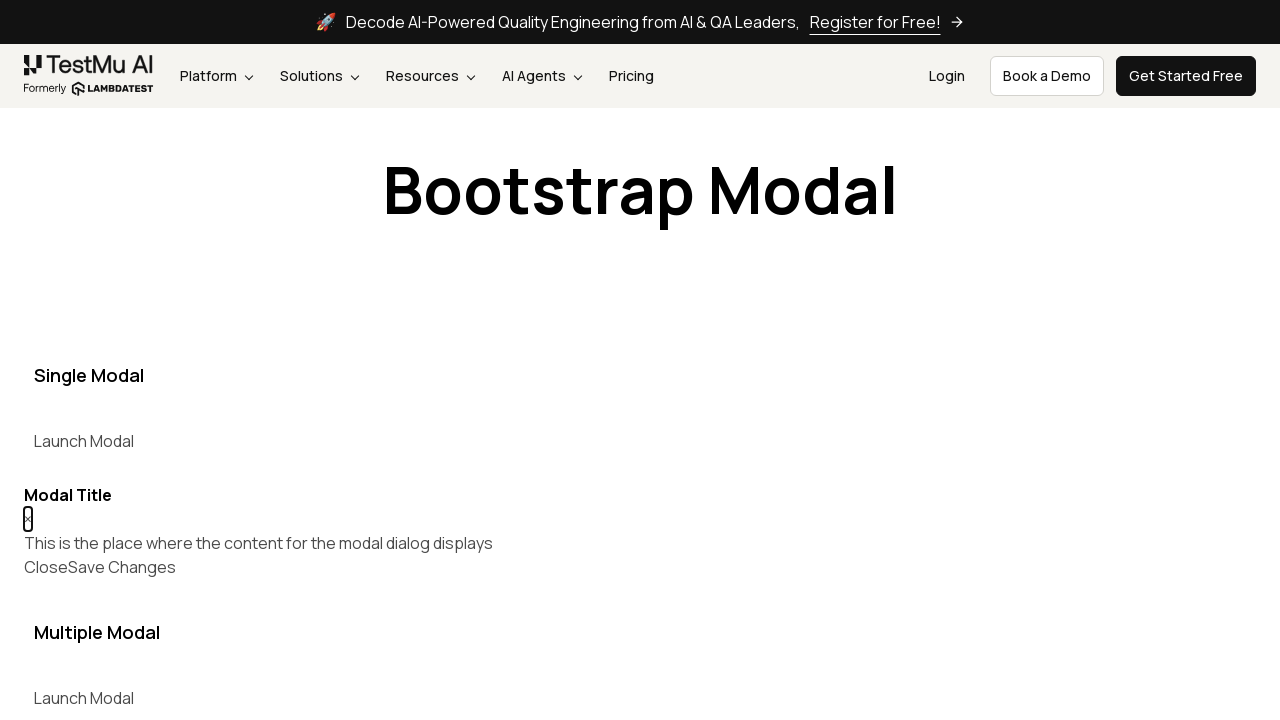

Navigated to Bootstrap Modal Demo page
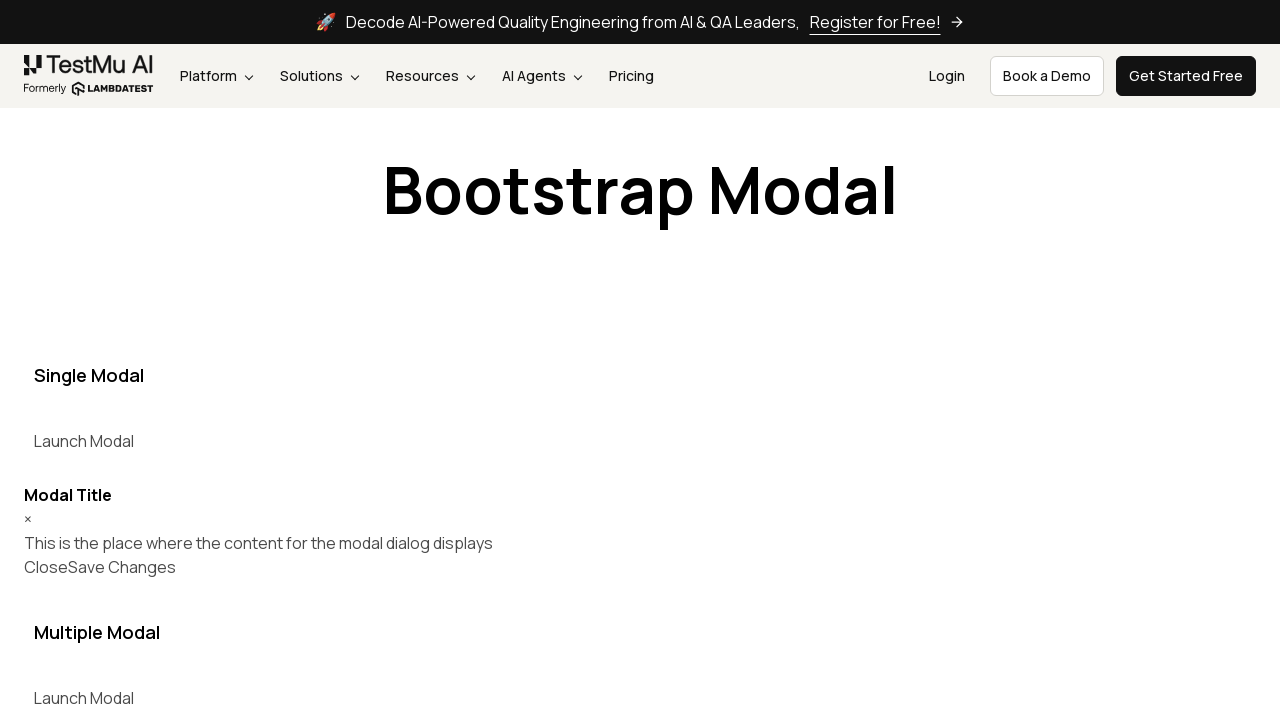

Clicked 'Launch Modal' button to open first modal window at (84, 441) on internal:text="Launch Modal"i >> nth=0
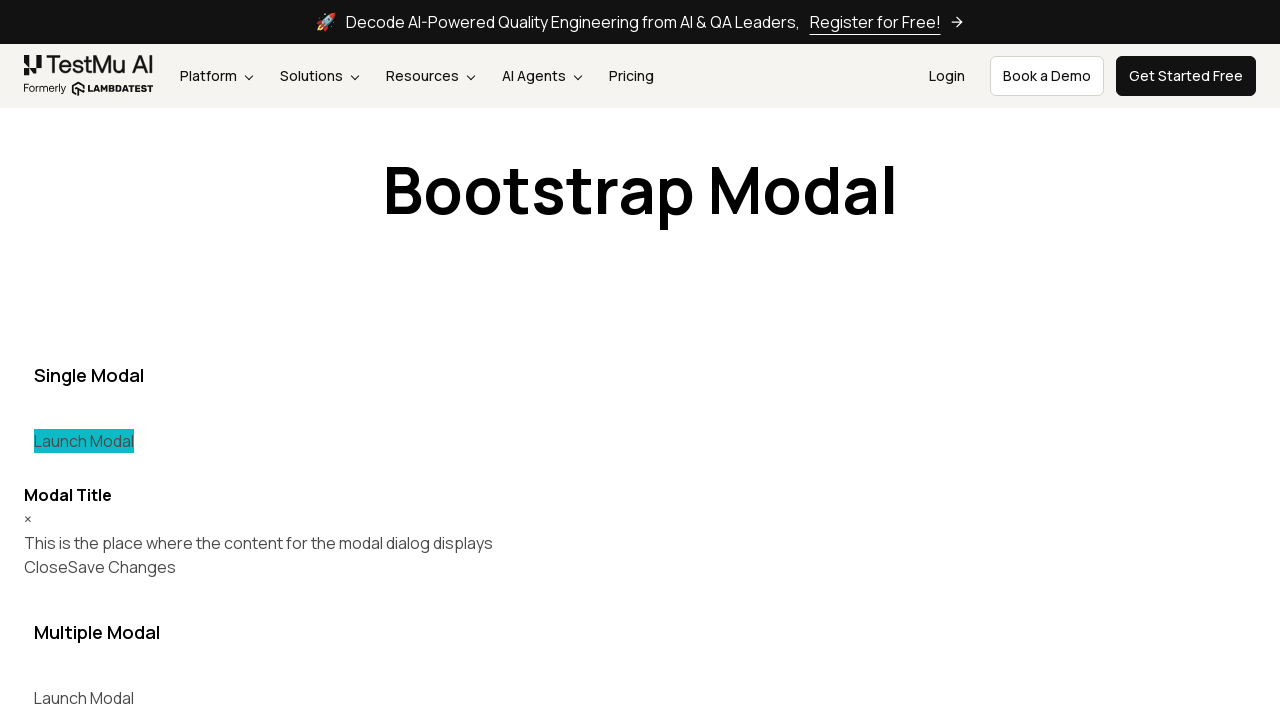

Clicked 'Close' button to close the modal window at (46, 567) on internal:text="Close"i >> nth=0
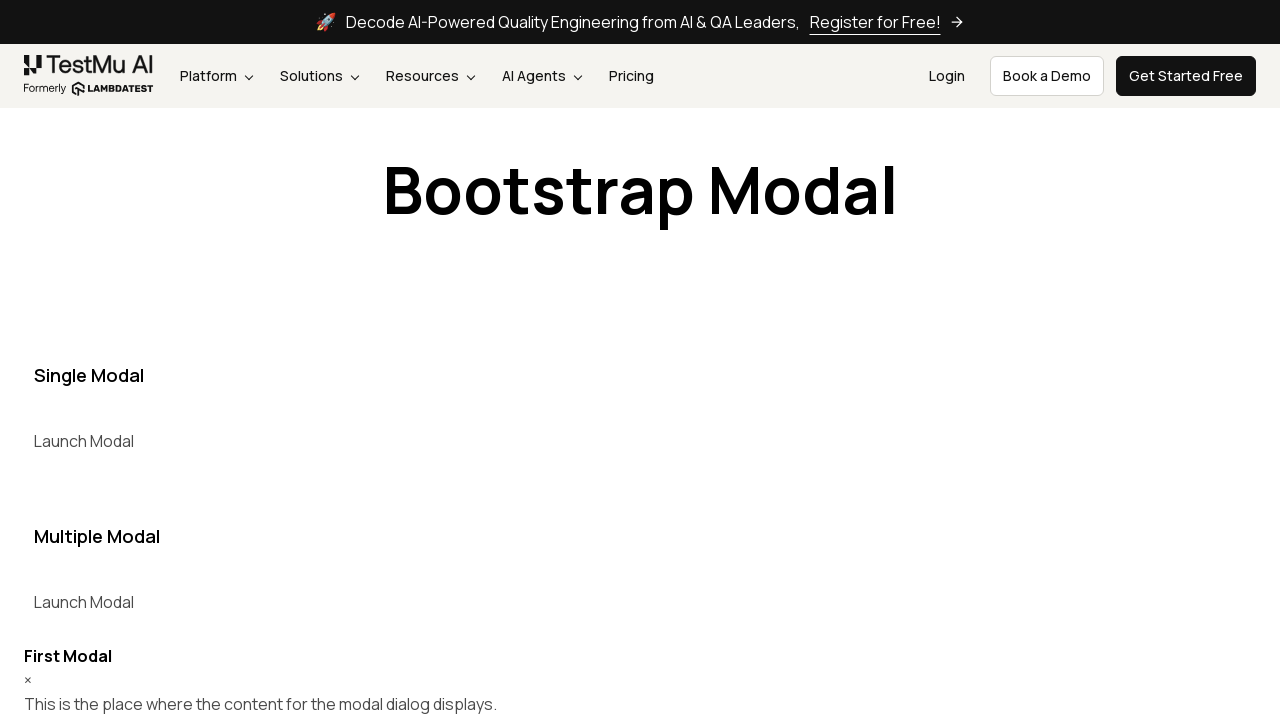

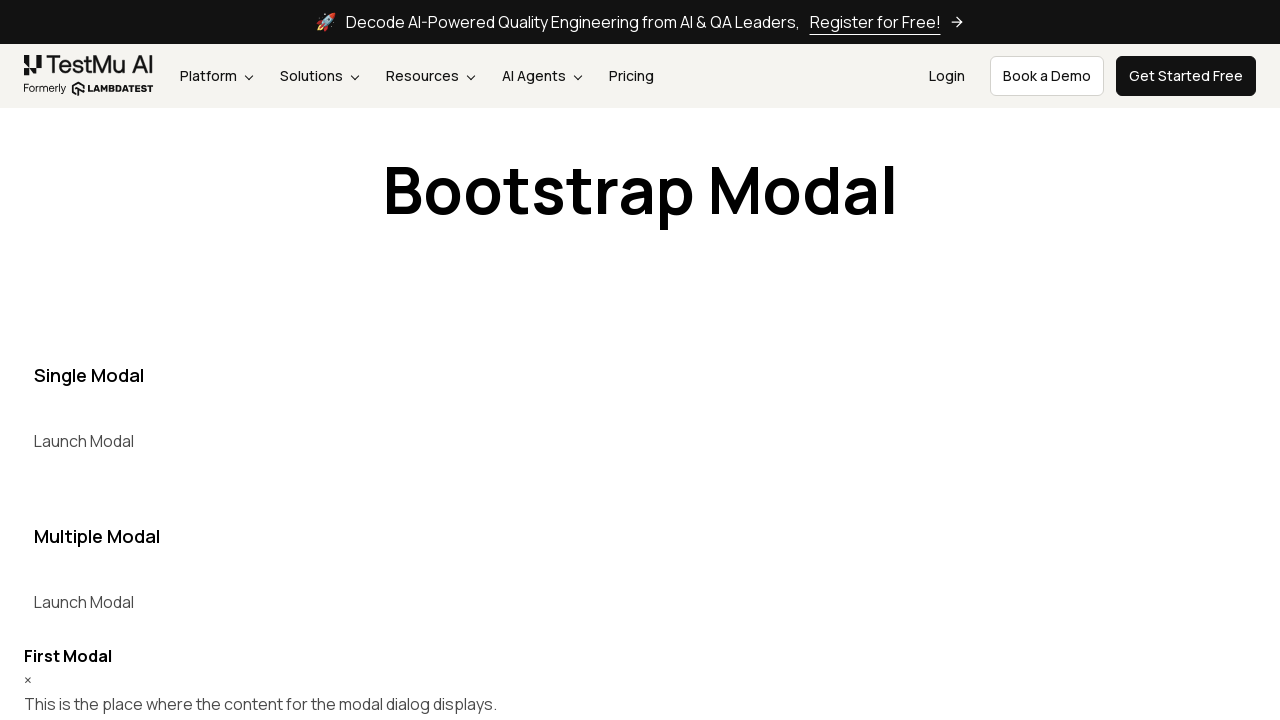